Tests select dropdown functionality by selecting options and verifying the selected values are displayed correctly

Starting URL: http://knockoutjs.com/examples/controlTypes.html

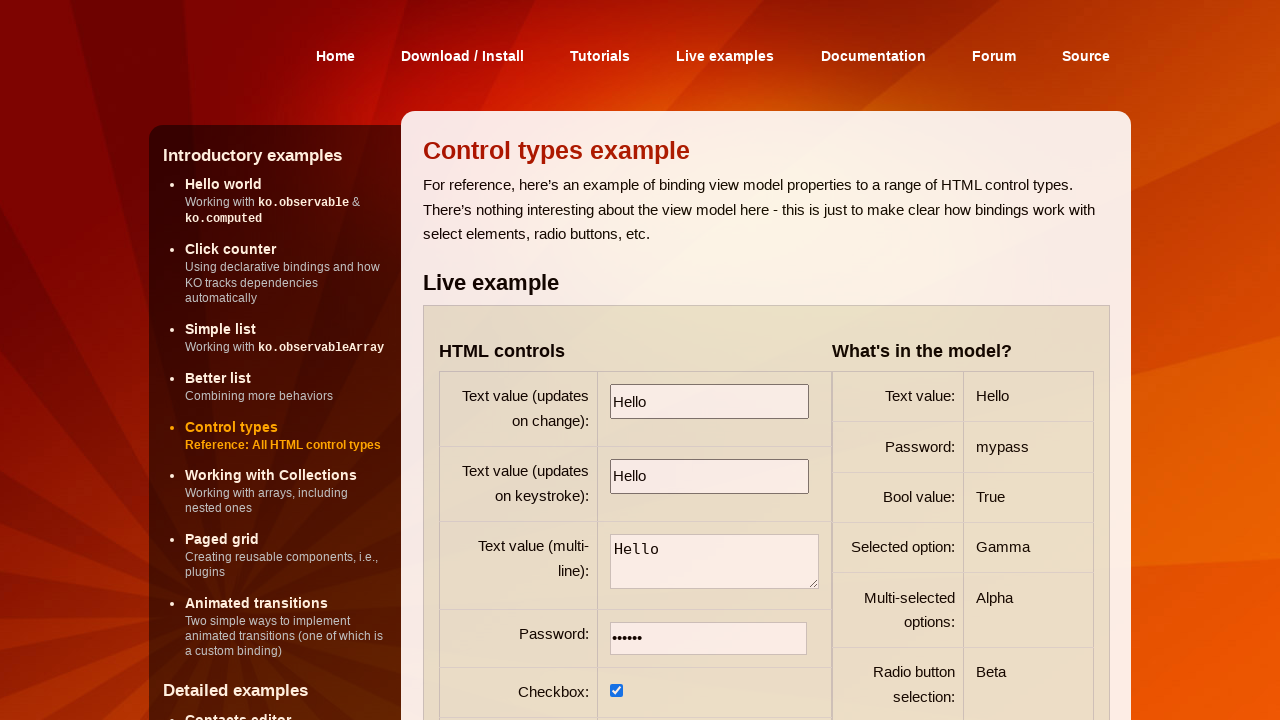

Navigated to control types example page
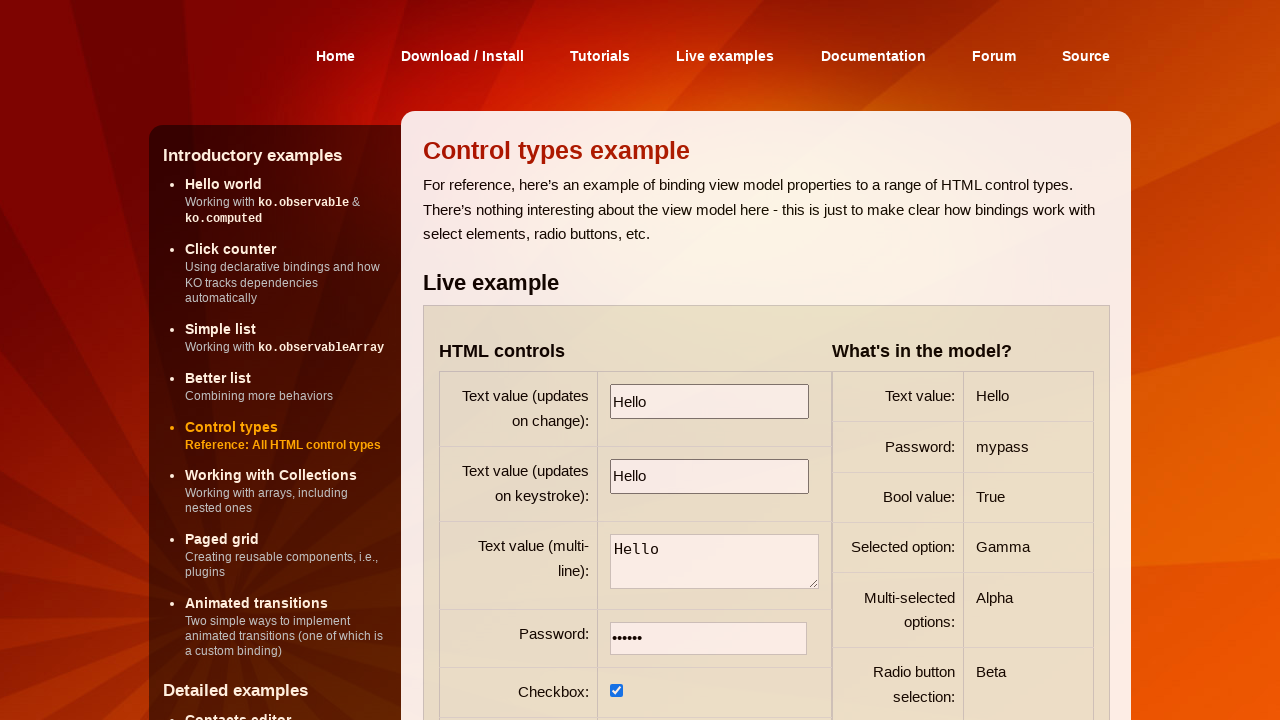

Selected 'Beta' option from first select dropdown on select >> nth=0
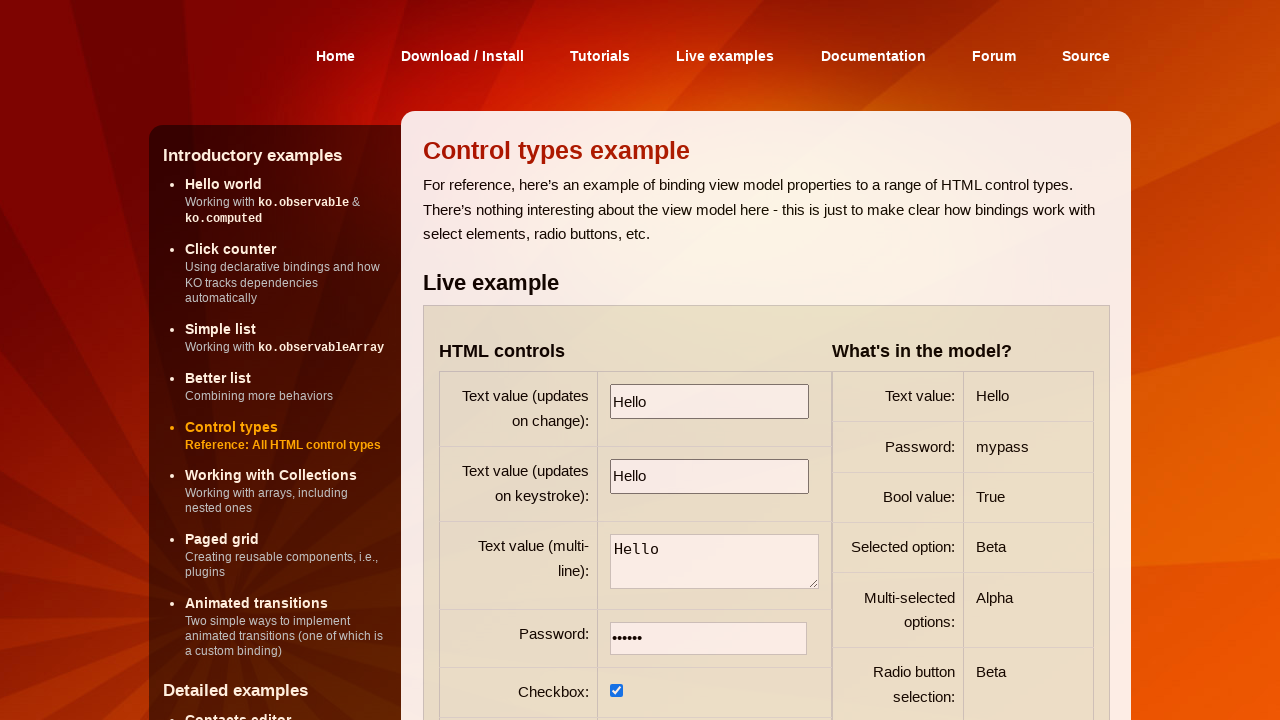

Selected 'Beta' by value from first select dropdown on select >> nth=0
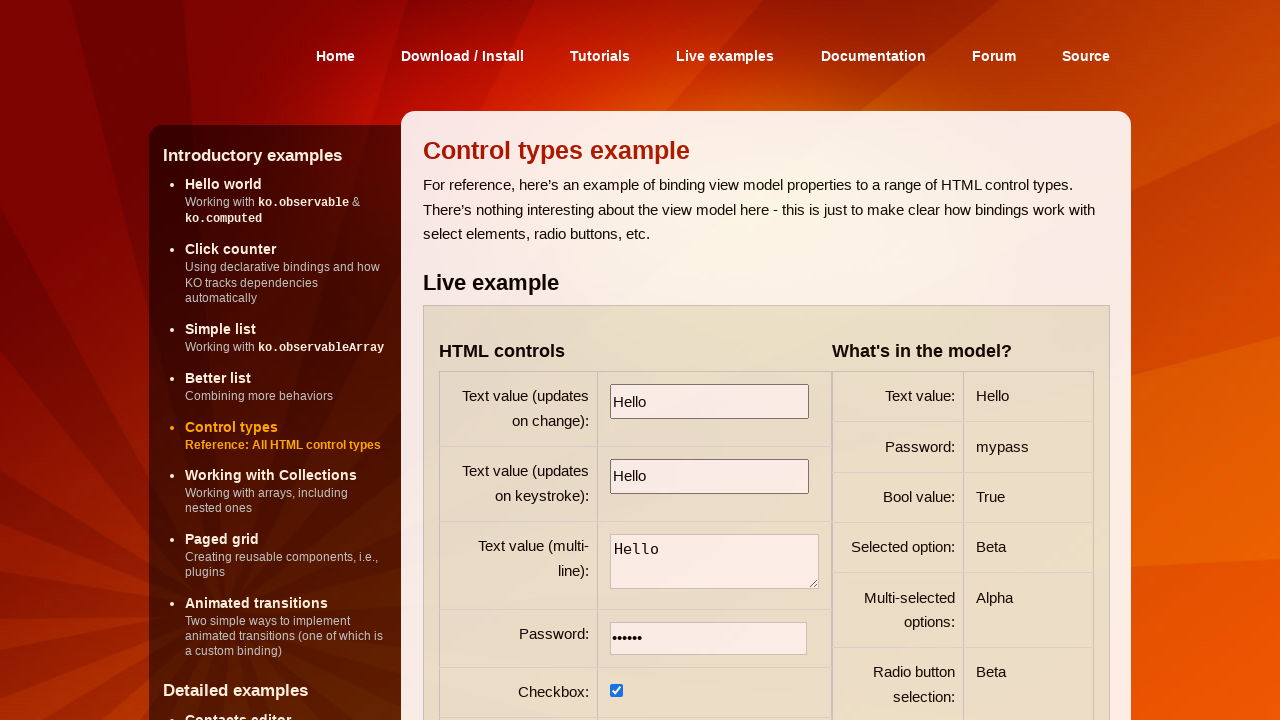

Verified first dropdown is present and selectable
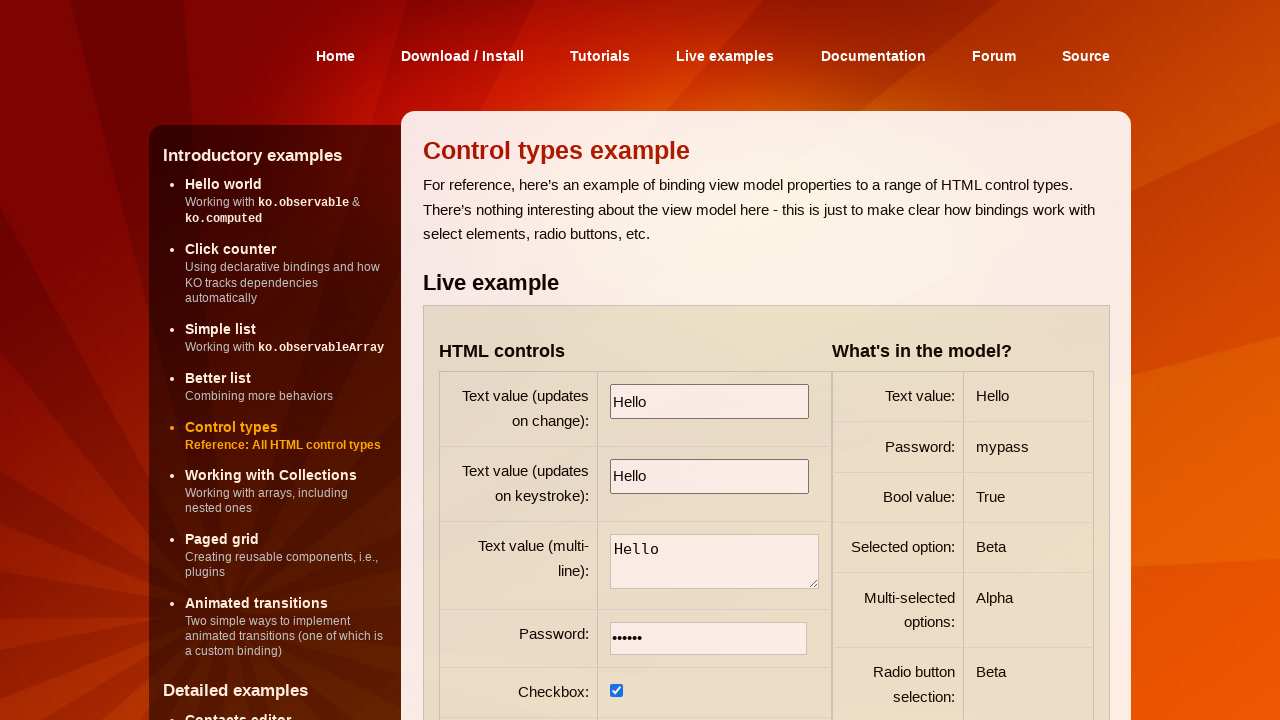

Selected 'Alpha' option from second select dropdown on select >> nth=1
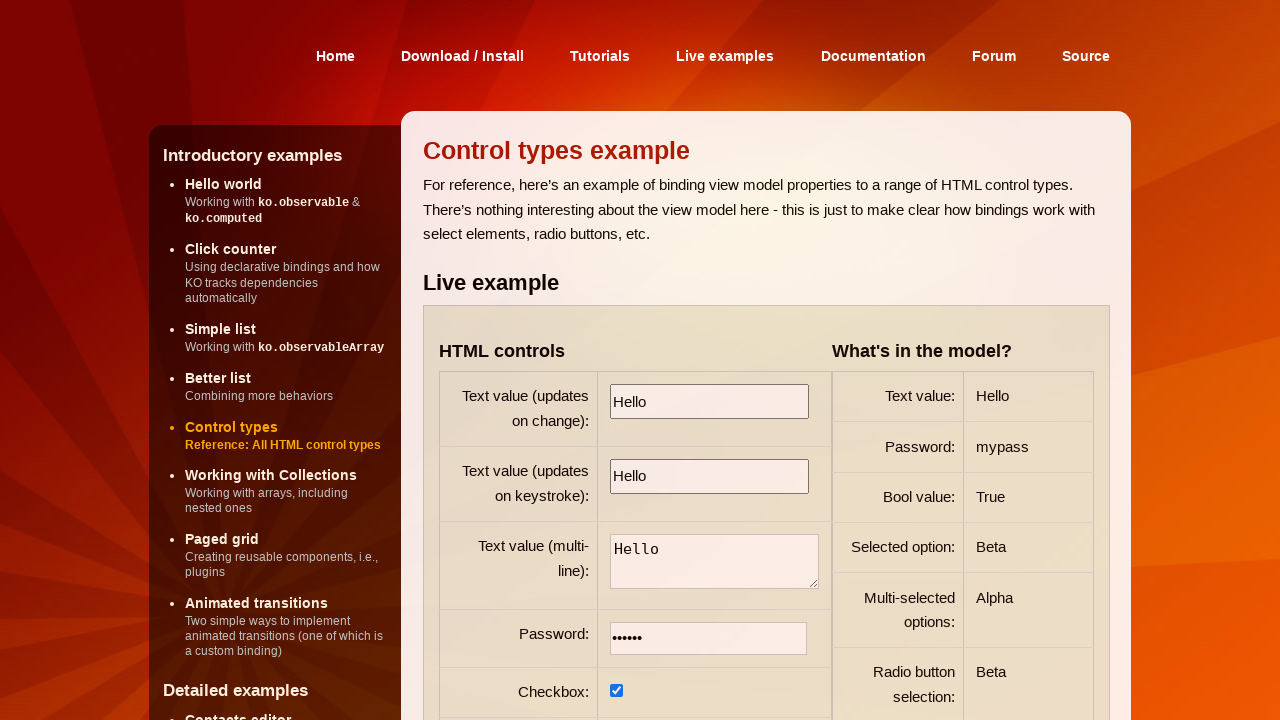

Selected multiple options 'Alpha' and 'Gamma' from second select dropdown on select >> nth=1
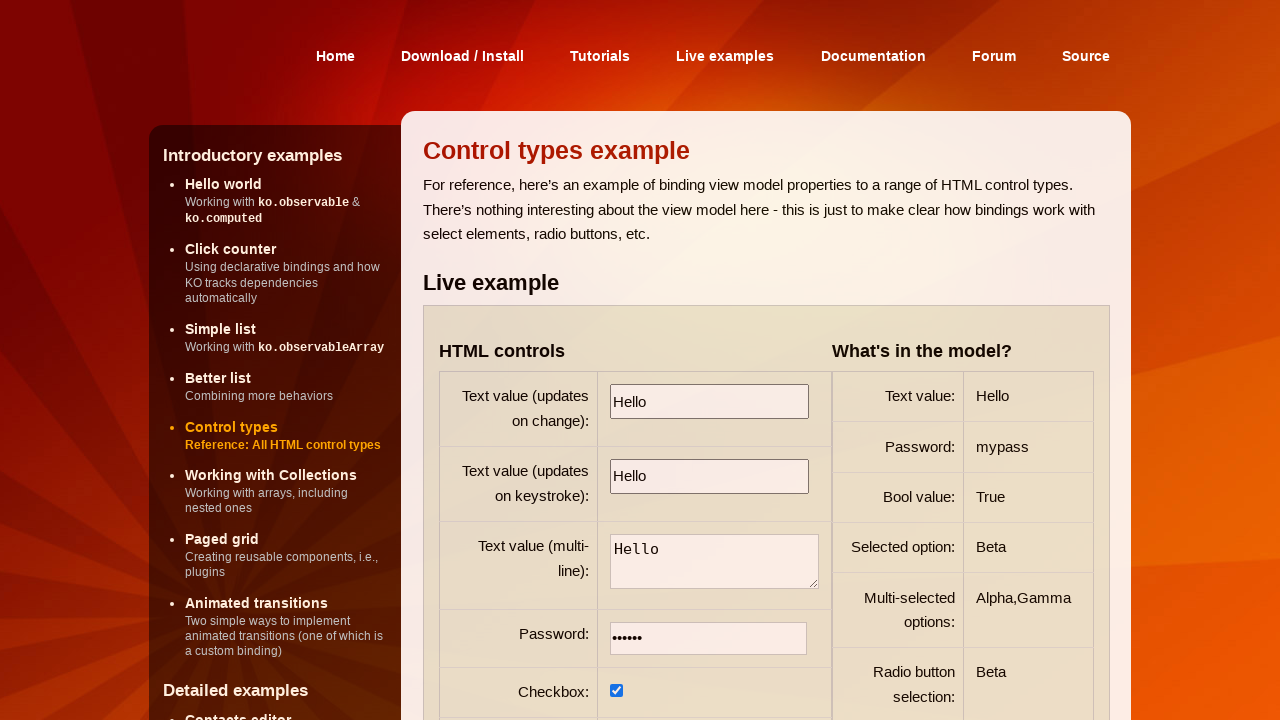

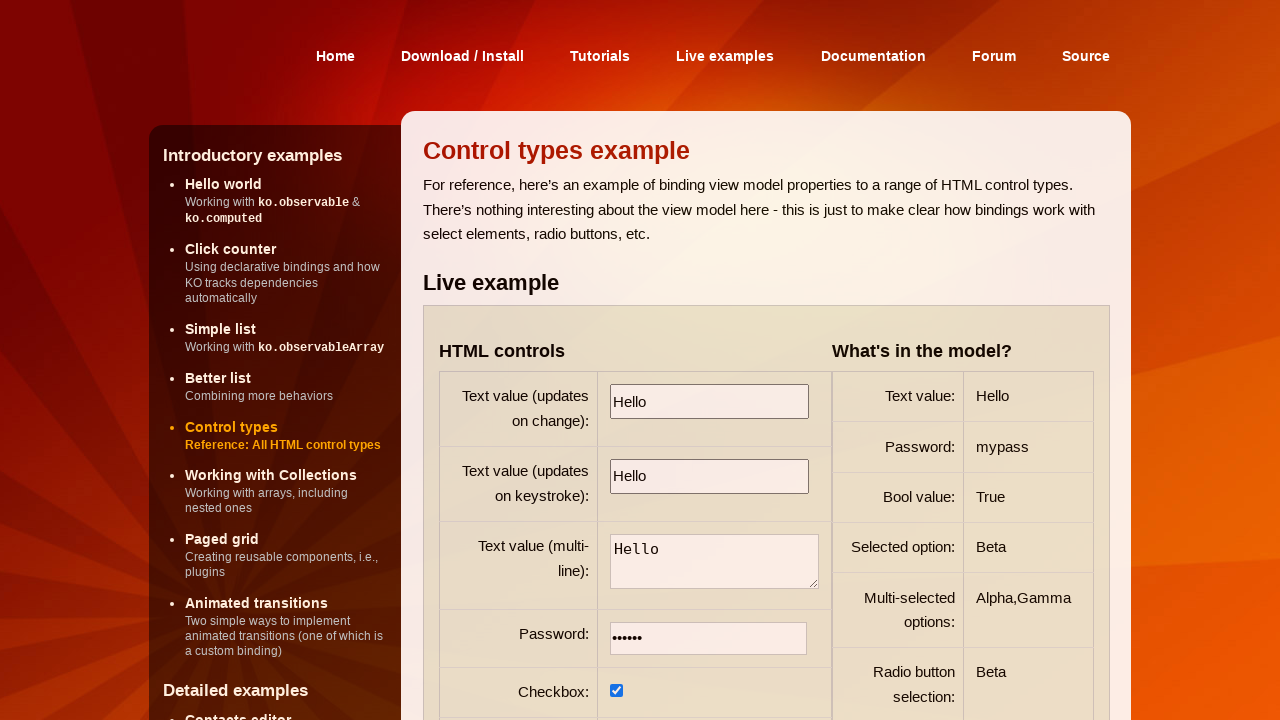